Tests the train search functionality on erail.in by entering source station (MAS - Chennai) and destination station (MDU - Madurai), unchecking the date filter, and verifying train results are displayed

Starting URL: https://erail.in/

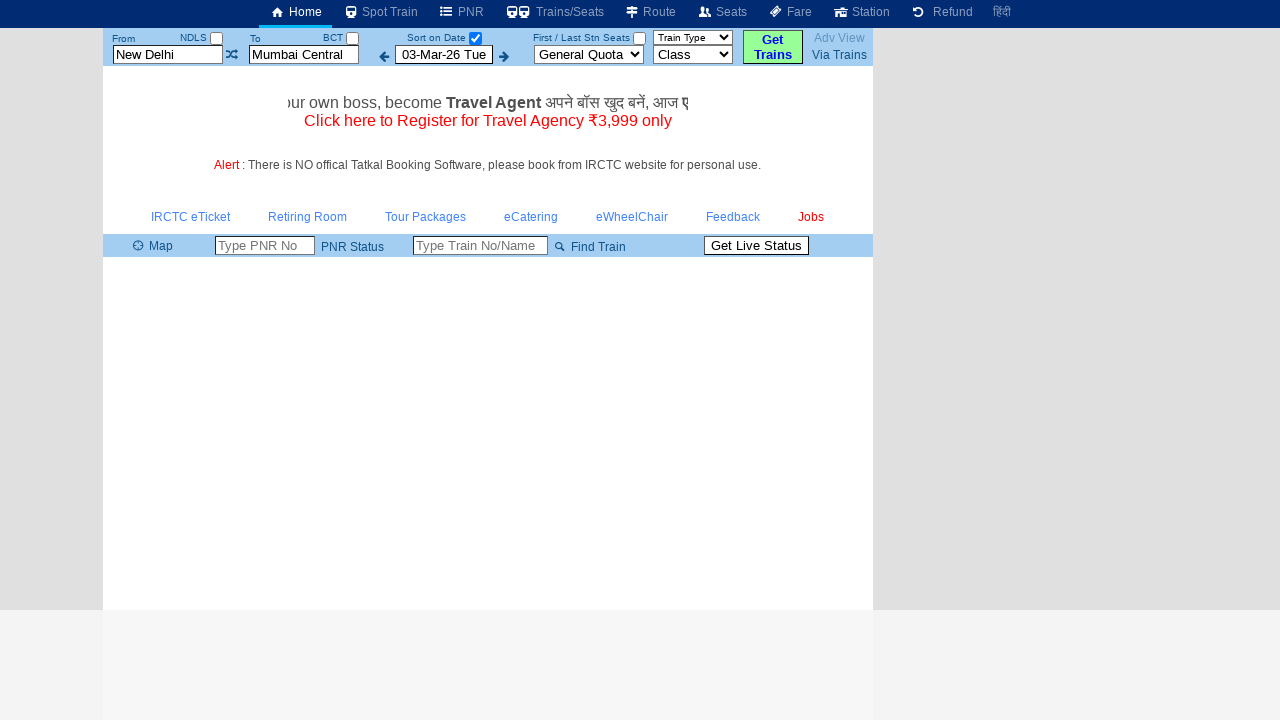

Cleared the From Station field on #txtStationFrom
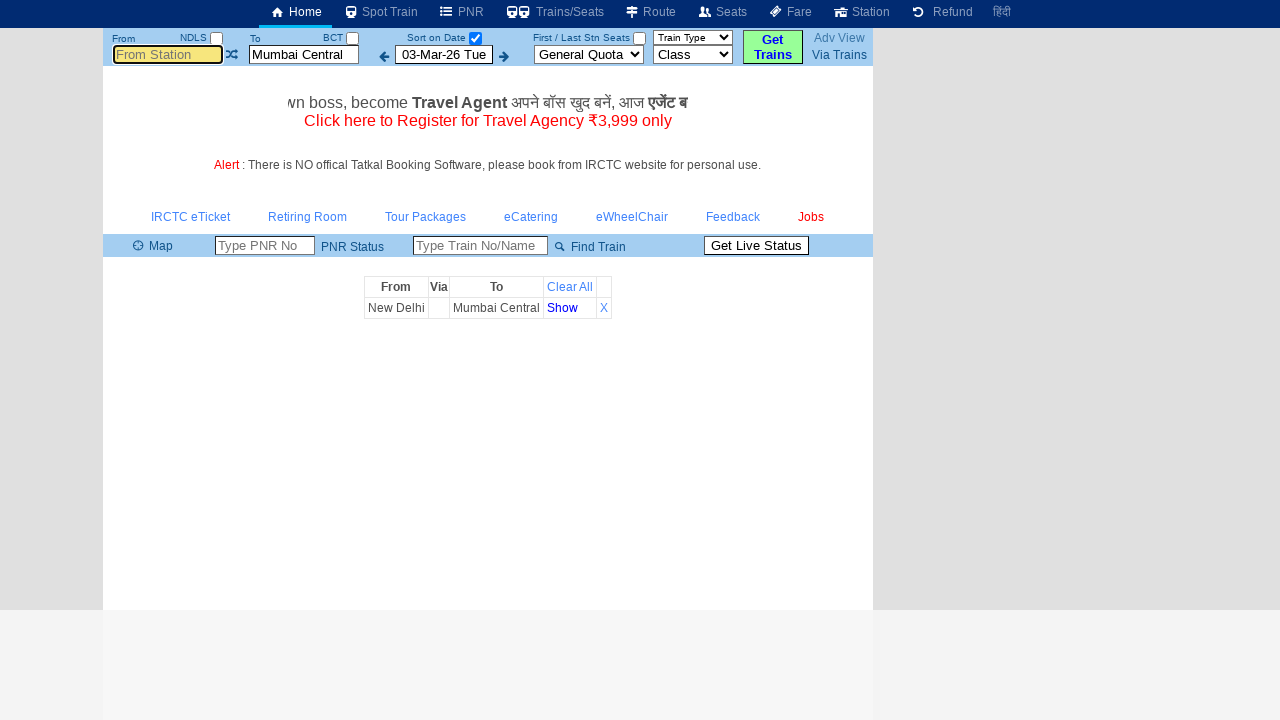

Entered 'MAS' (Chennai) as the source station on #txtStationFrom
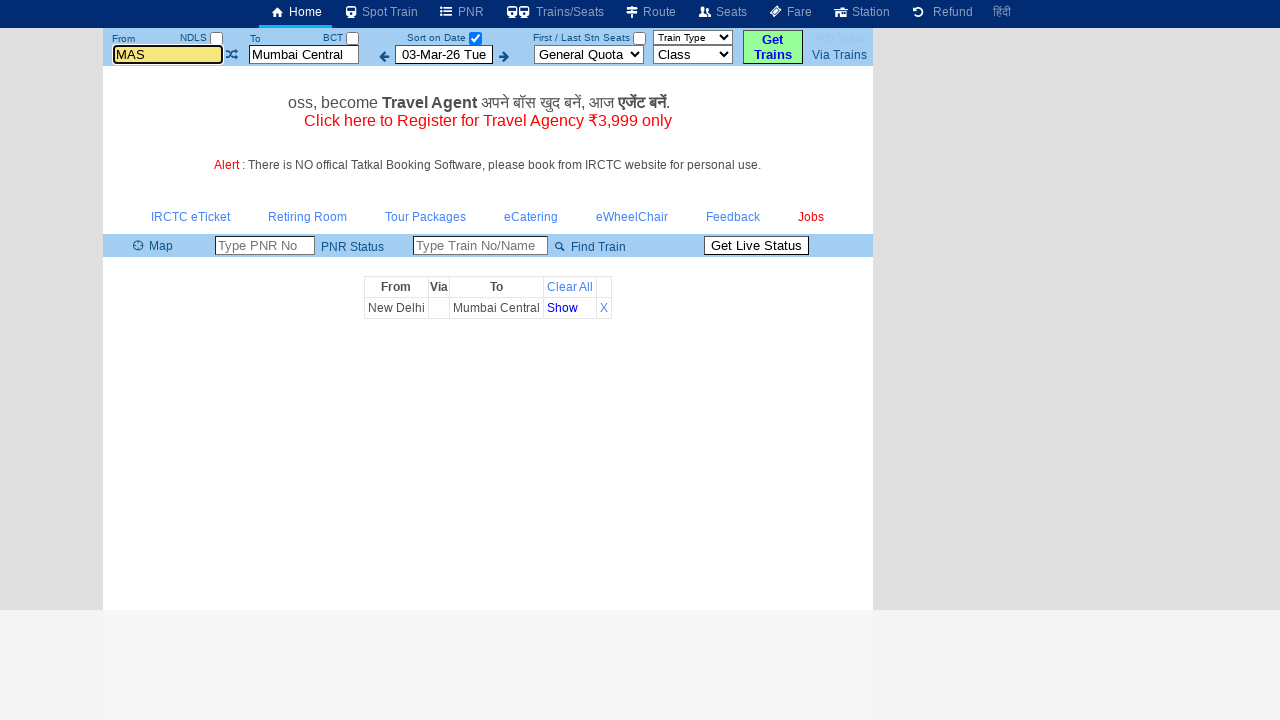

Cleared the To Station field on #txtStationTo
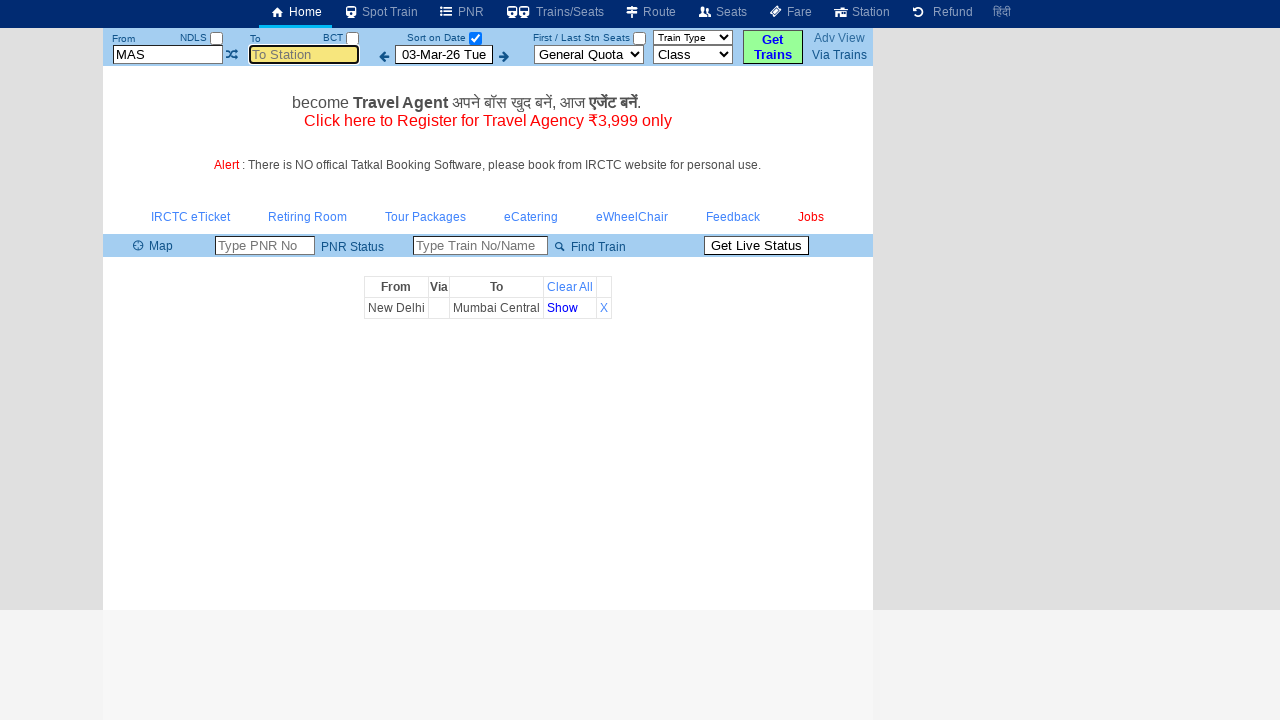

Entered 'MDU' (Madurai) as the destination station on #txtStationTo
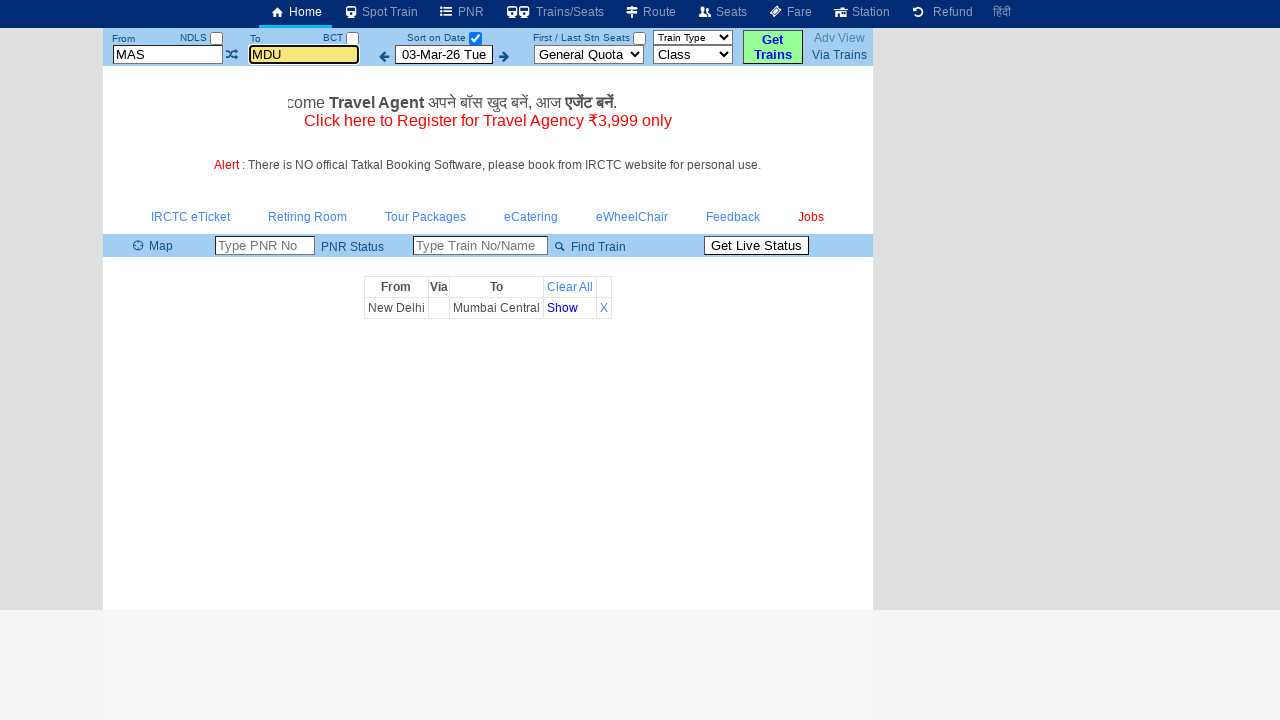

Waited for autocomplete suggestions to settle
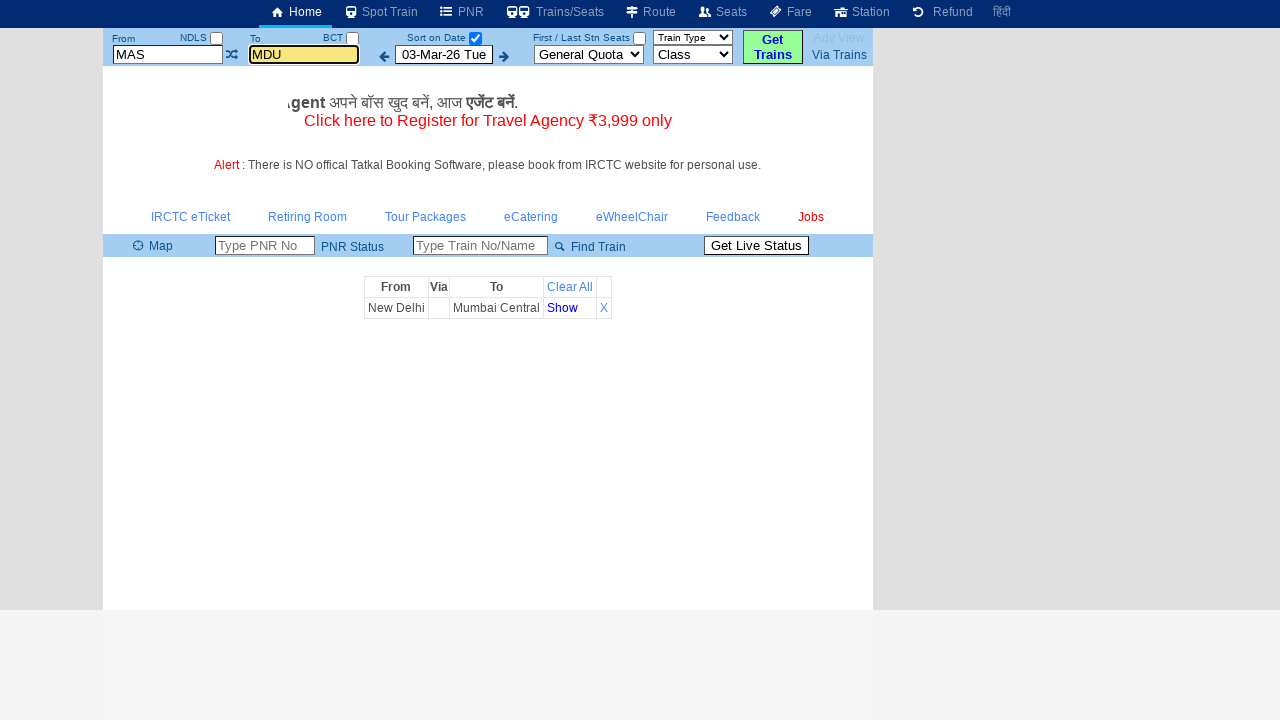

Unchecked the date filter checkbox at (475, 38) on #chkSelectDateOnly
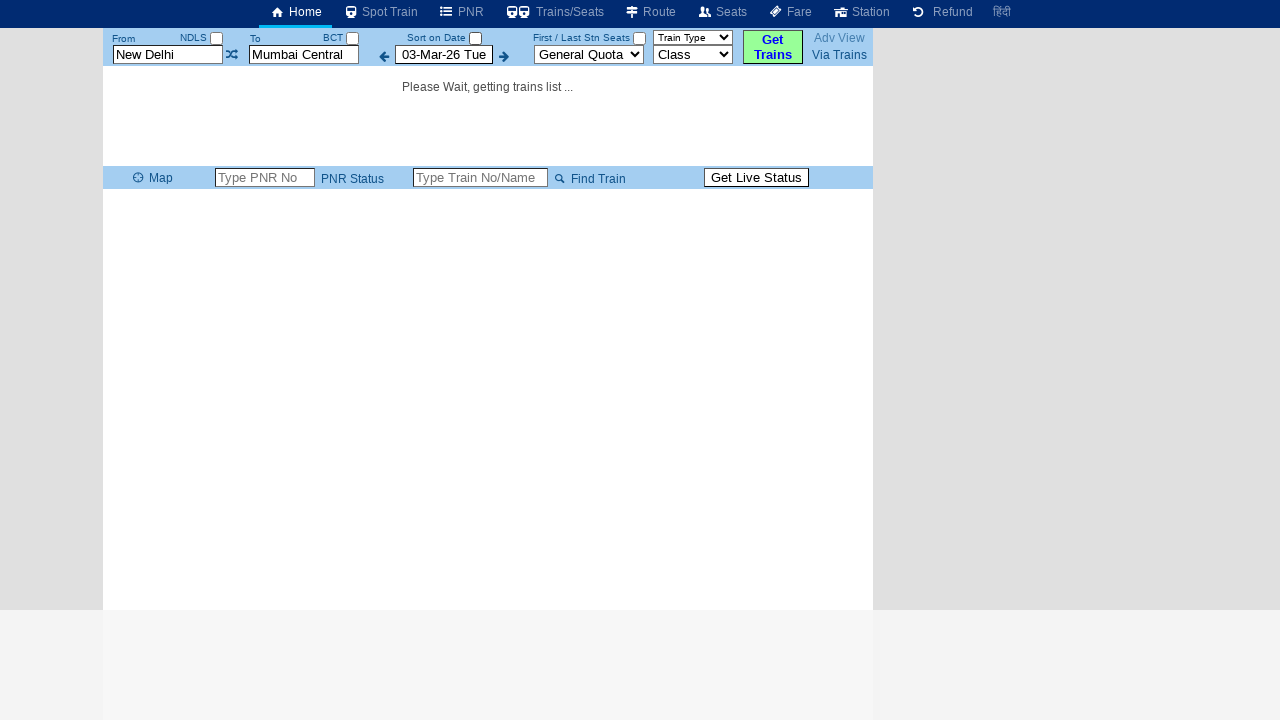

Waited for train results to load
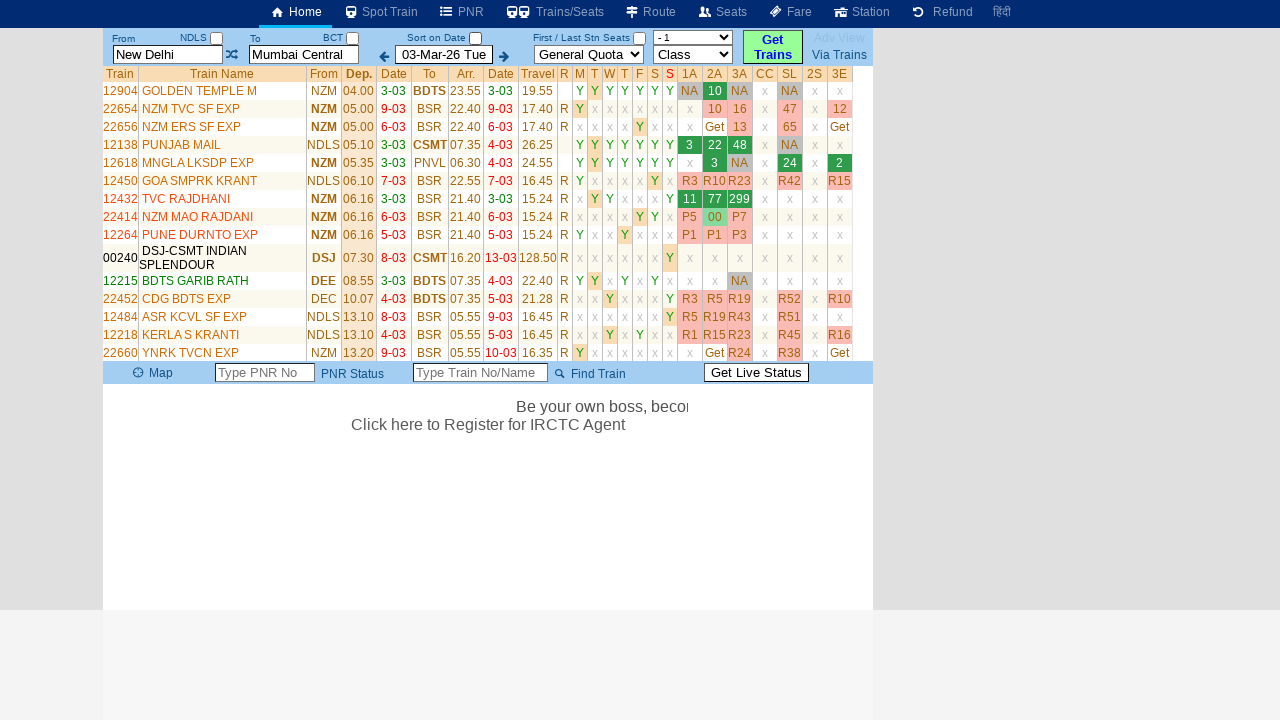

Train results table loaded and visible
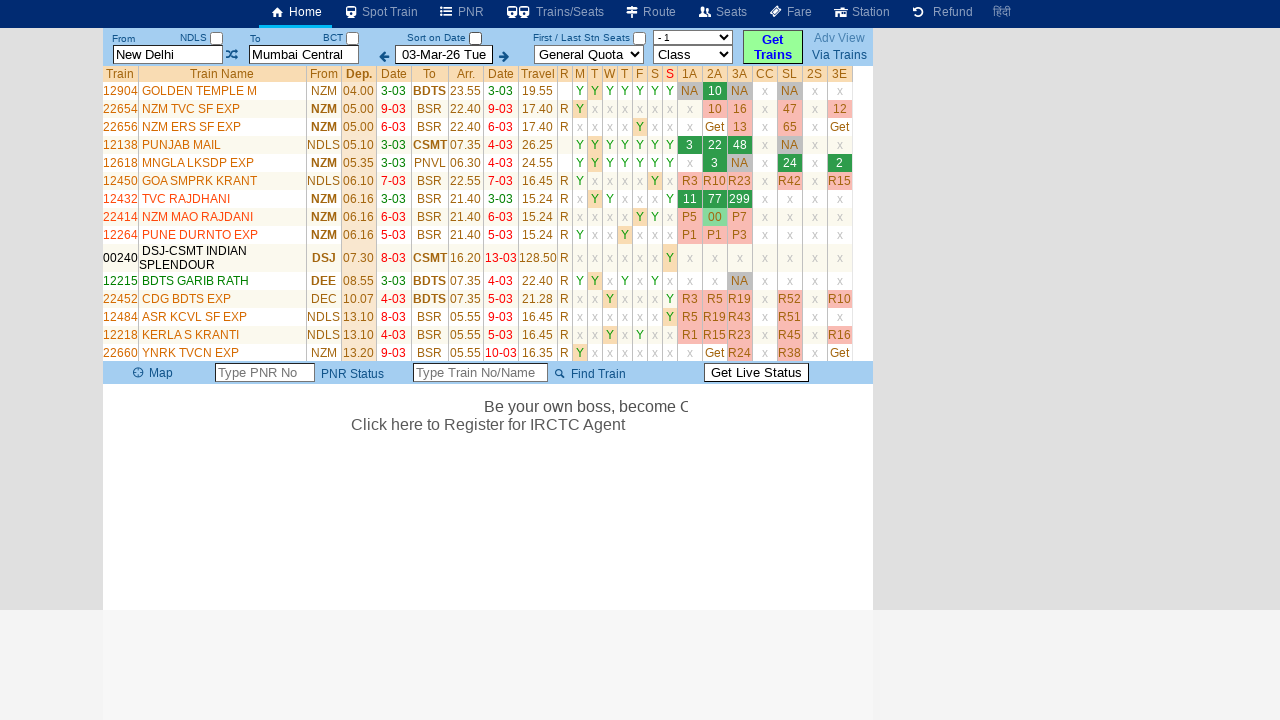

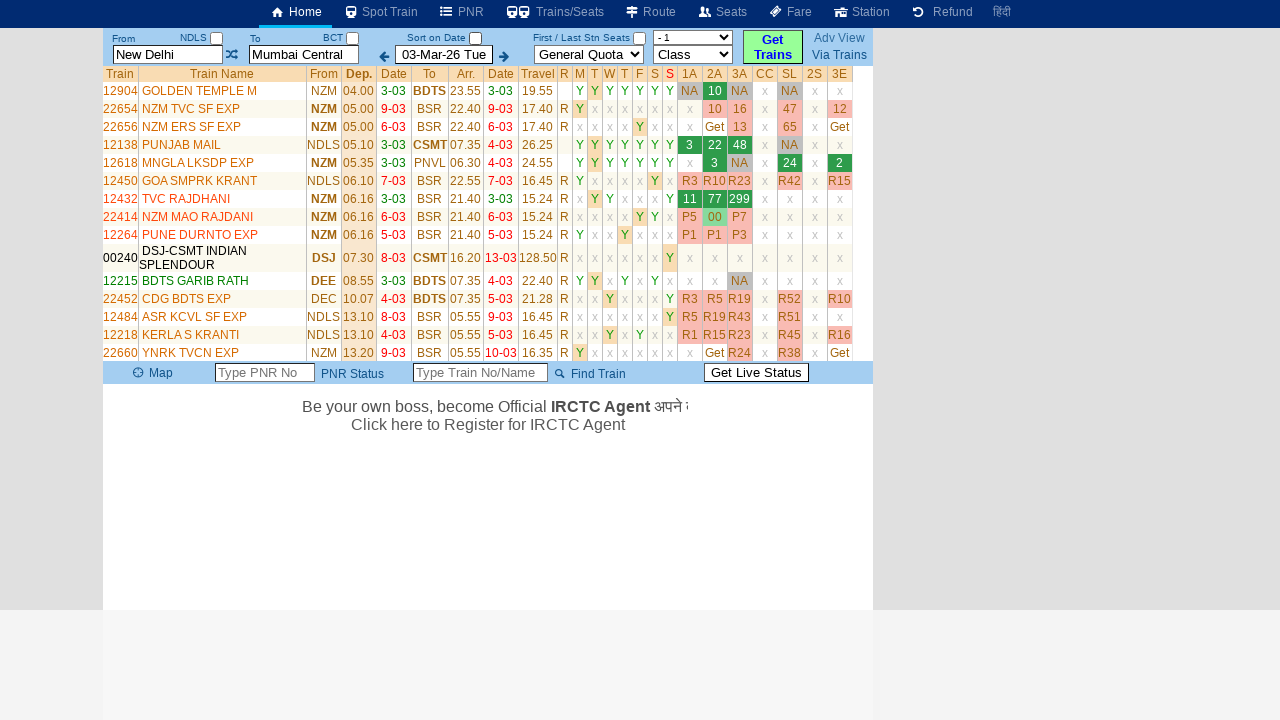